Tests browser navigation by opening a demo website in Firefox browser

Starting URL: https://demo.guru99.com/

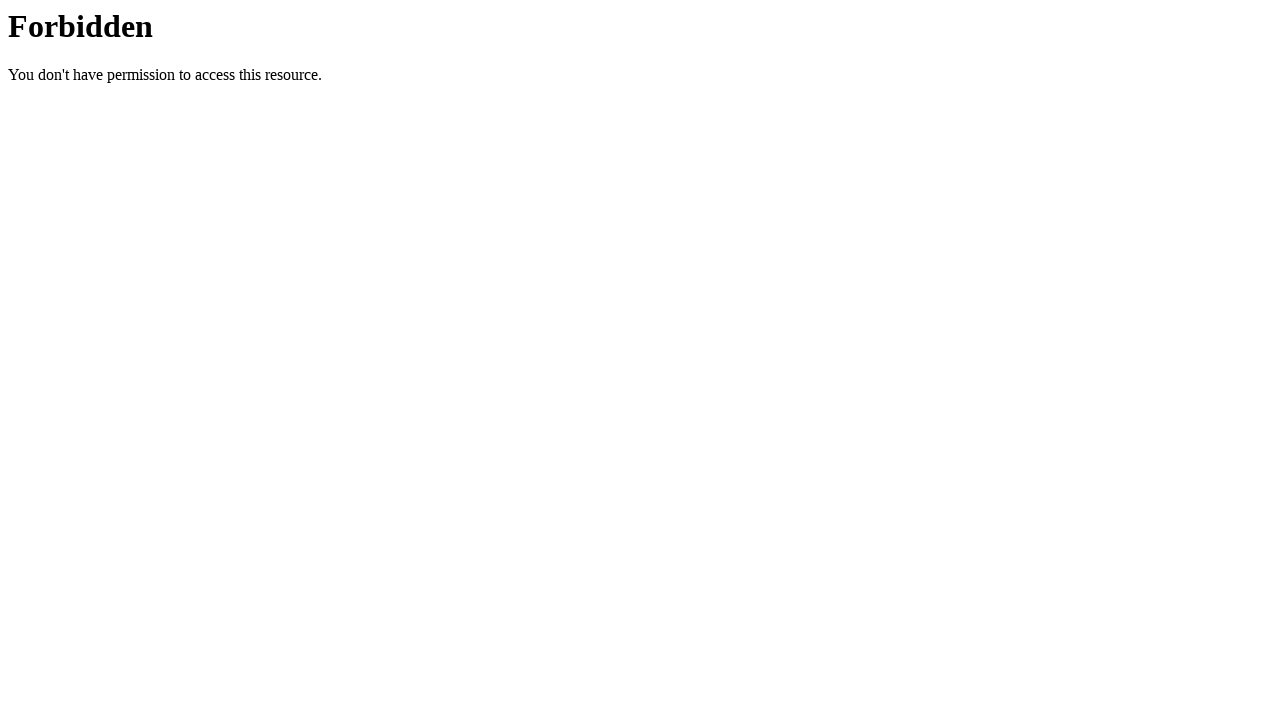

Opened demo.guru99.com in Firefox browser
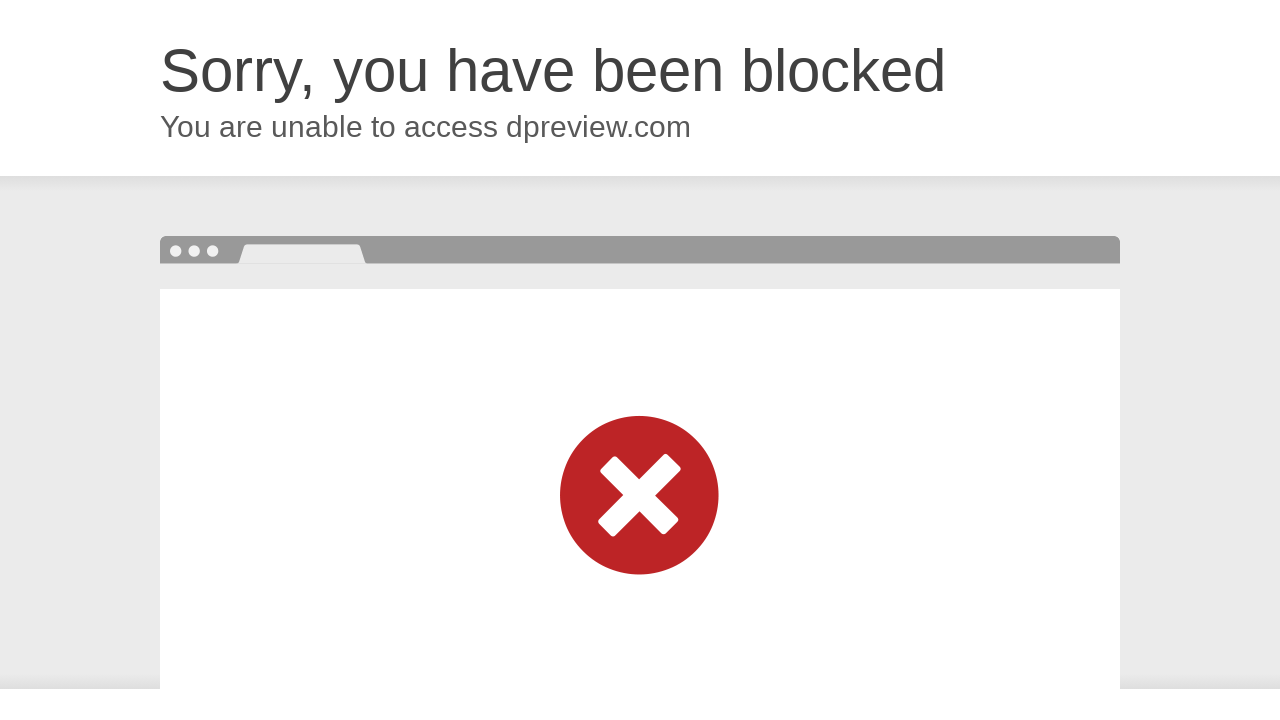

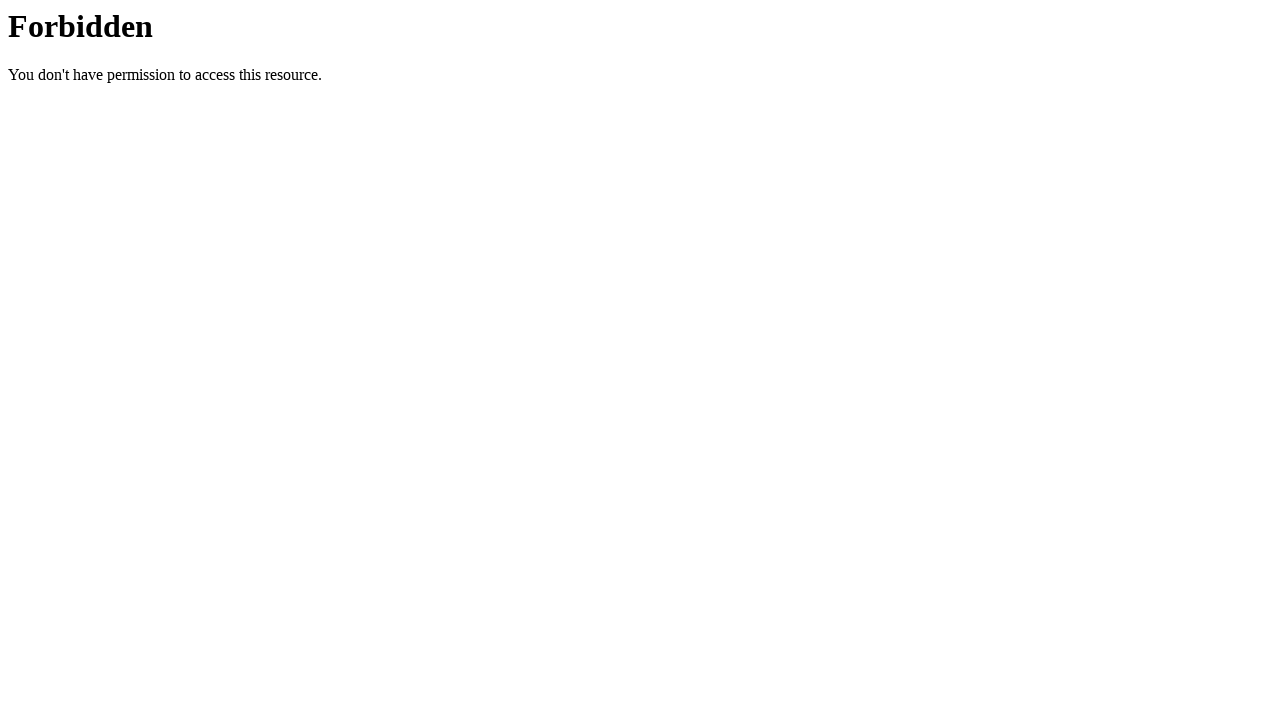